Tests that O winning increments the O score counter and shows O WINS message

Starting URL: https://sethclydesdale.github.io/tic-tac-toe/

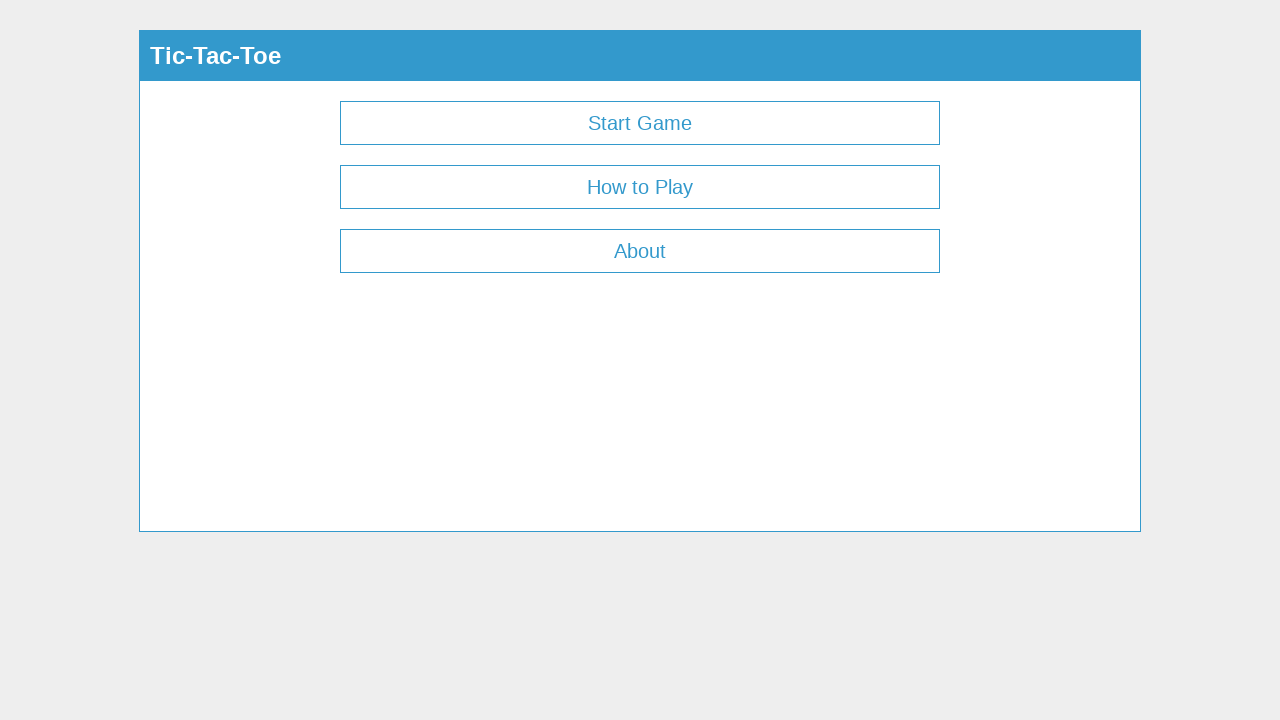

Clicked start game button at (640, 123) on #start-game
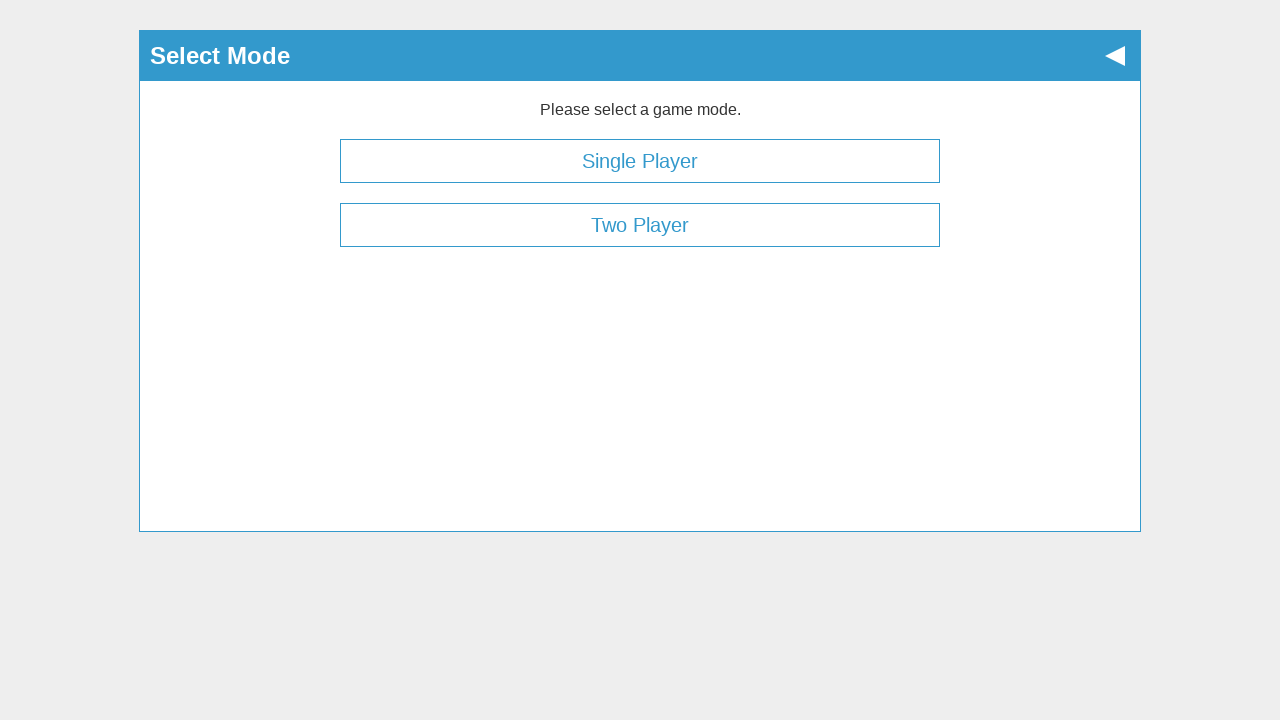

Selected game mode (button 3) at (640, 225) on xpath=/html/body/div[2]/button[3]
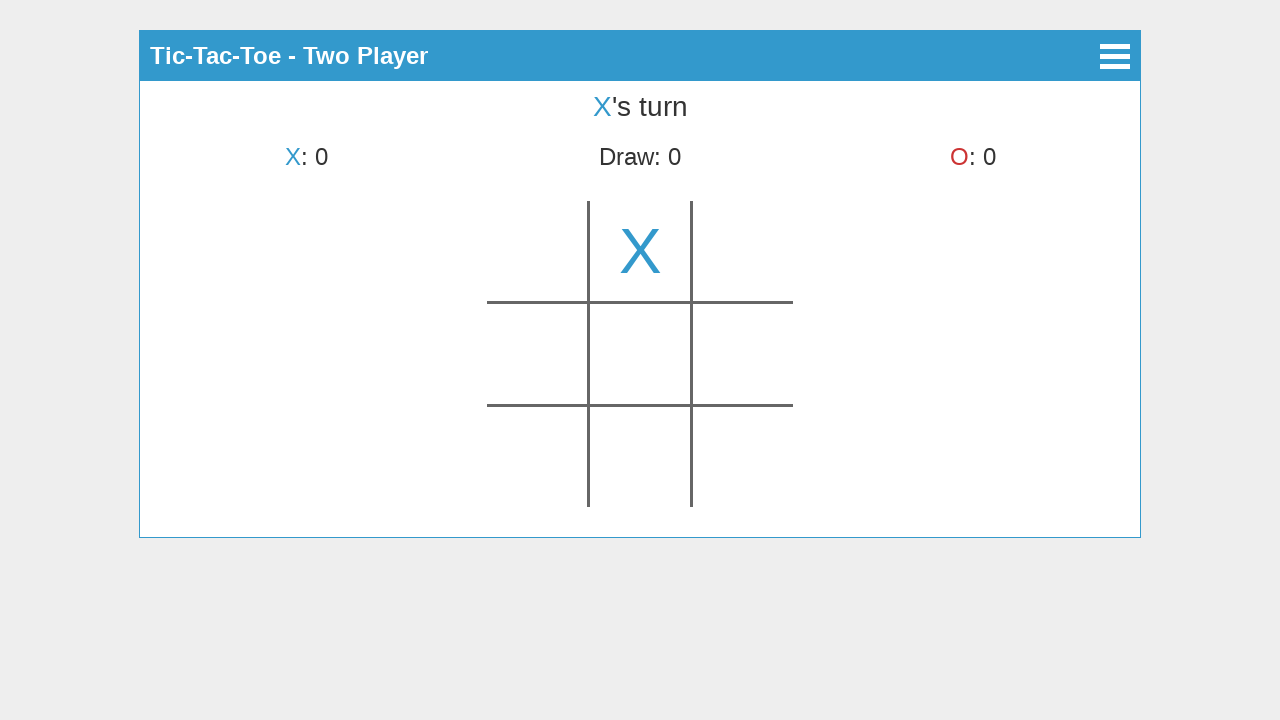

X played at position s4 at (642, 354) on #s4
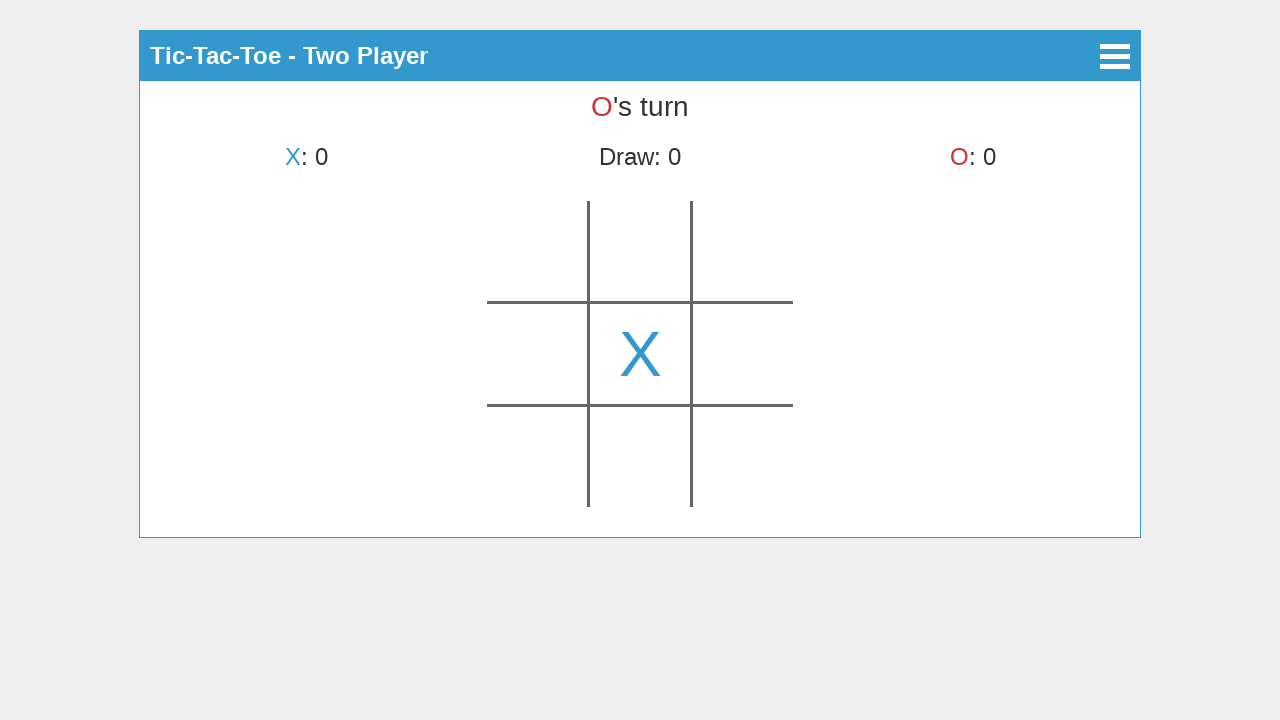

O played at position s0 at (743, 457) on #s0
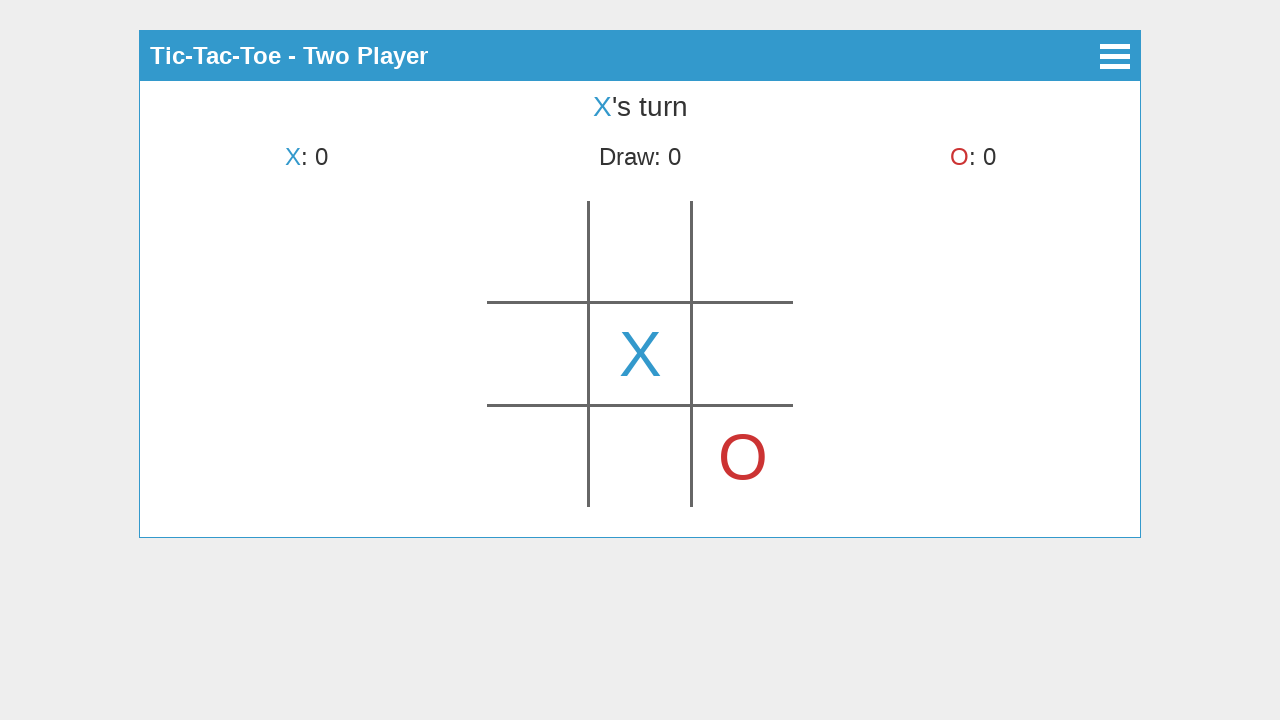

X played at position s1 at (642, 457) on #s1
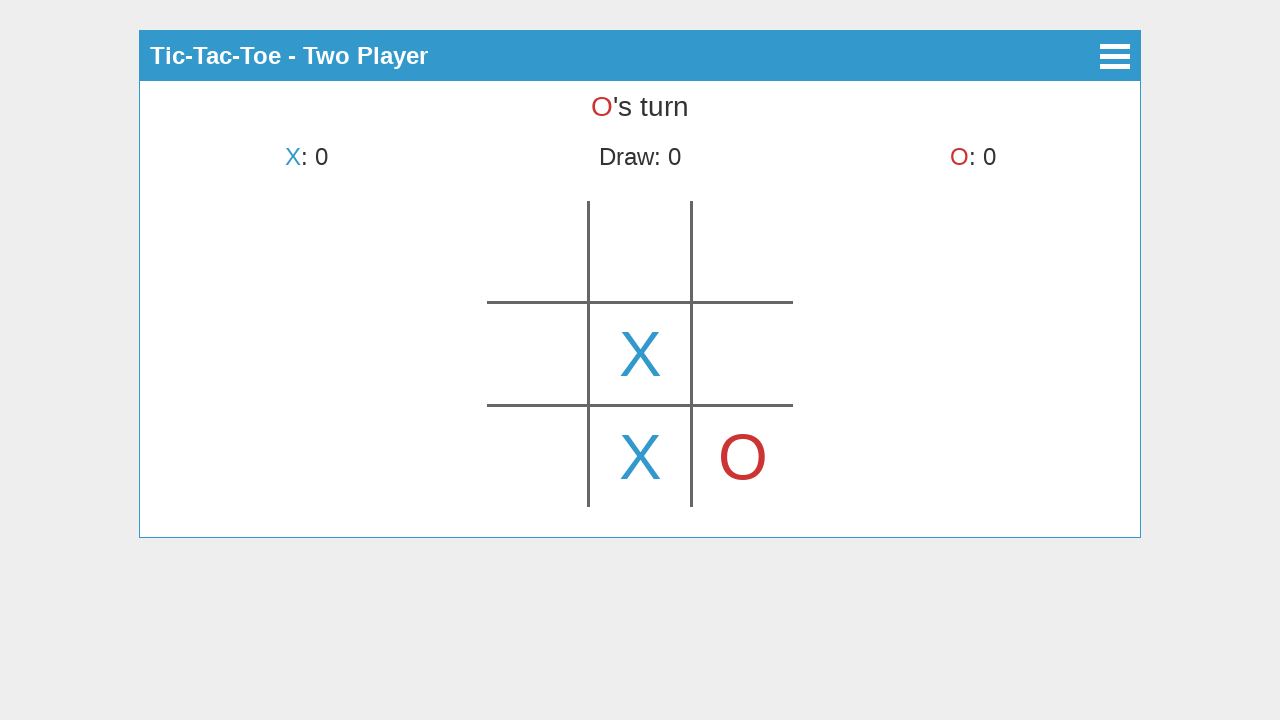

O played at position s3 at (743, 354) on #s3
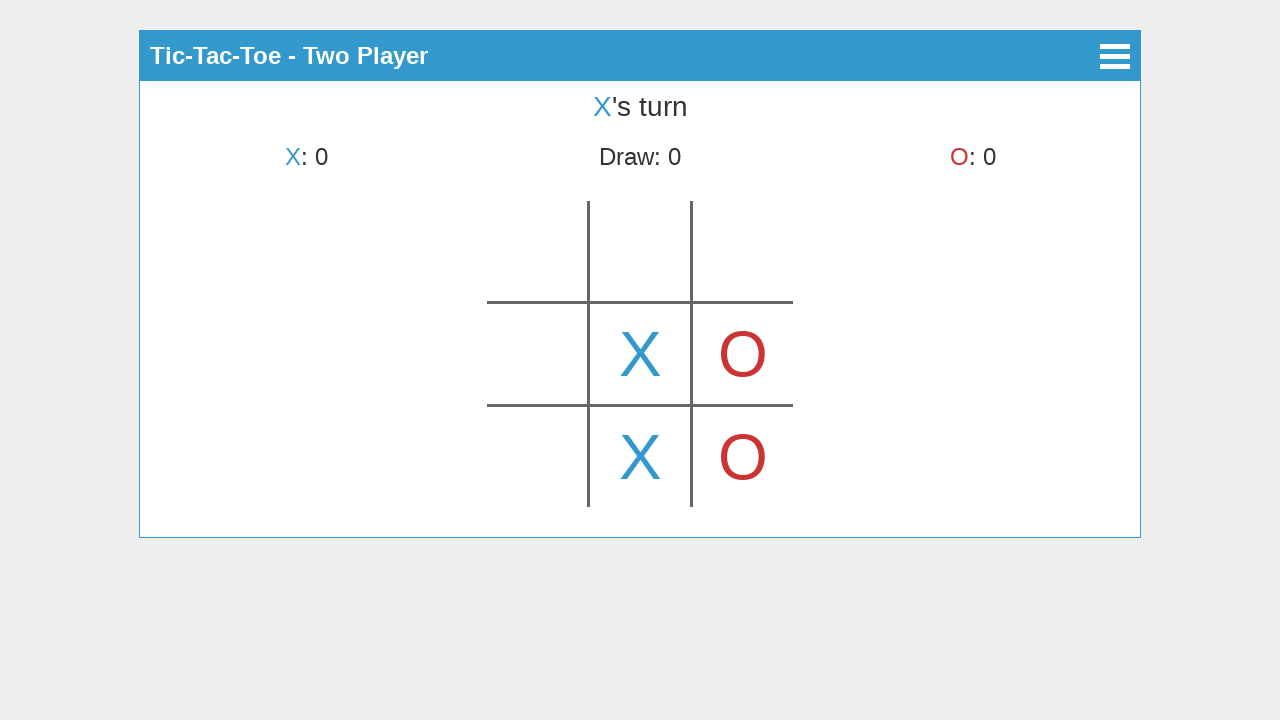

X played at position s2 at (538, 457) on #s2
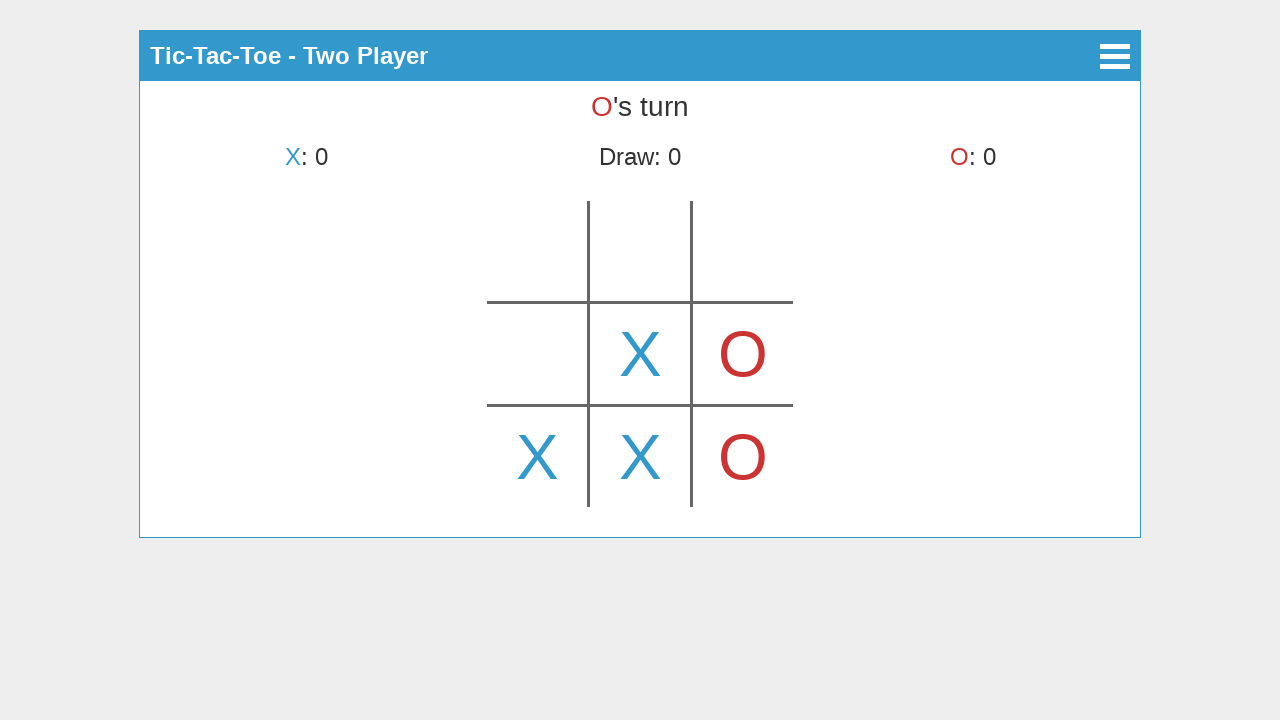

O played at position s6 and won with left column at (743, 251) on #s6
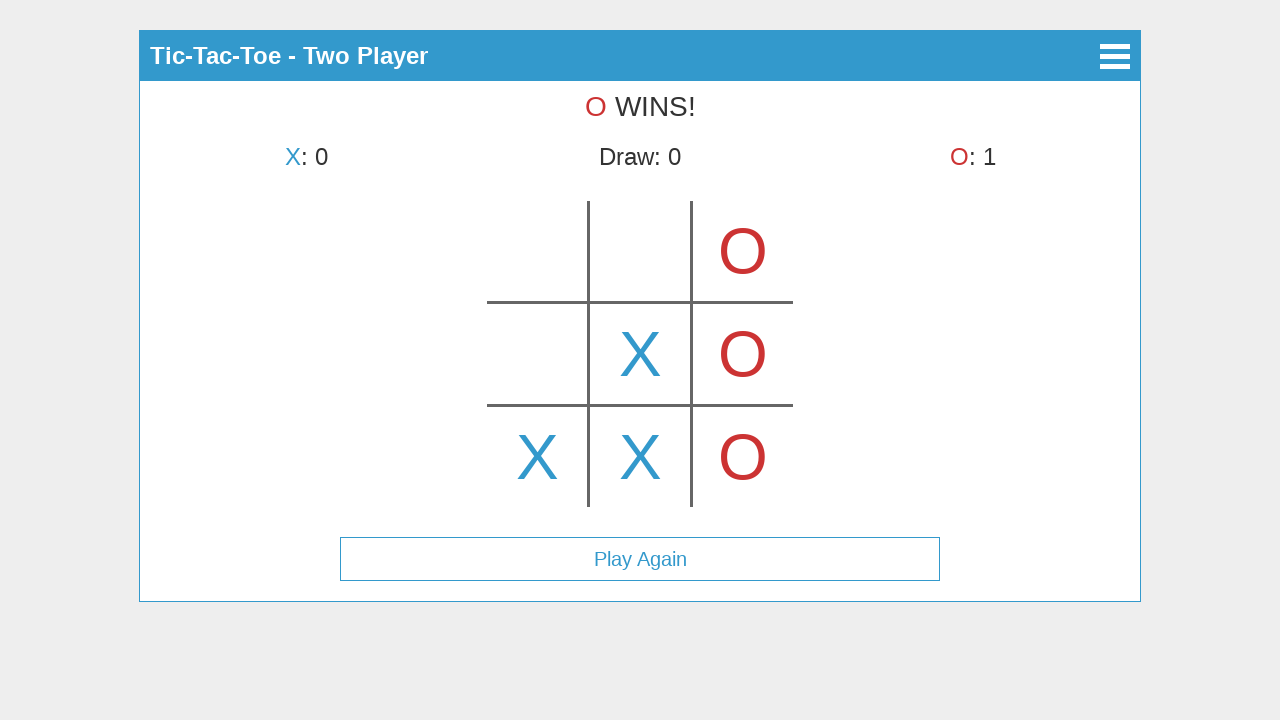

Verified 'O WINS!' message is displayed
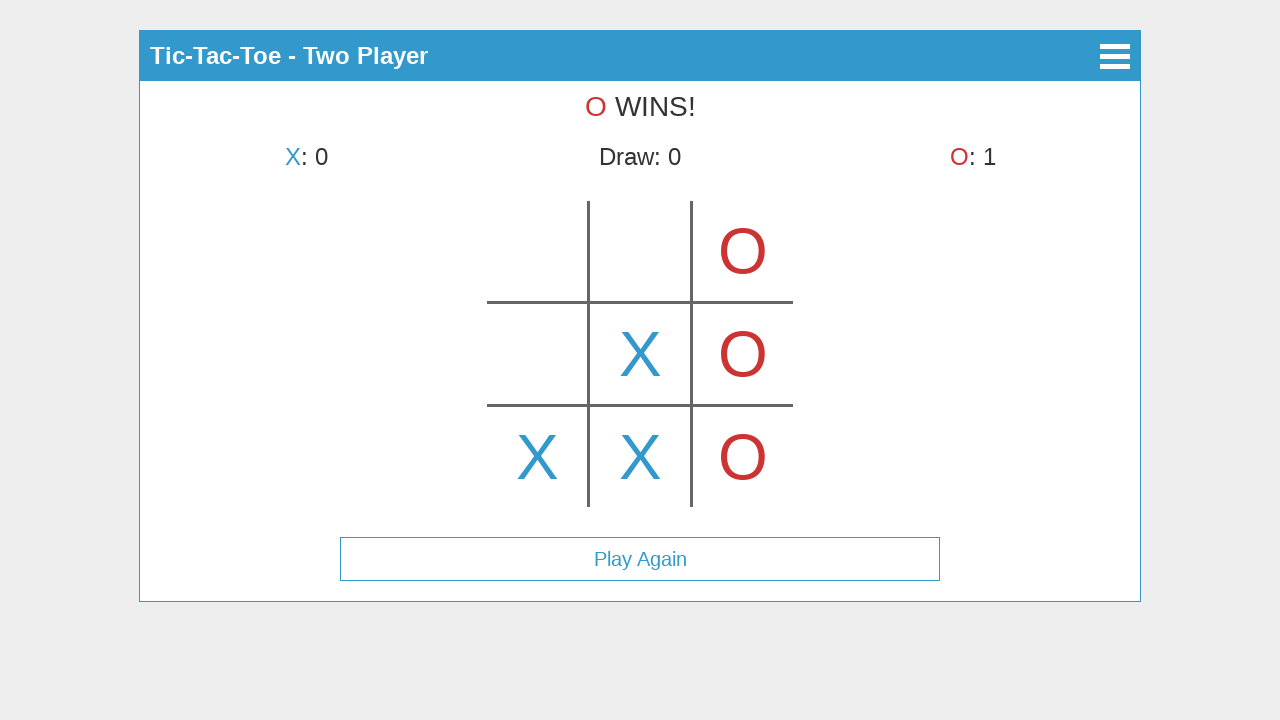

Verified O score counter incremented to 1
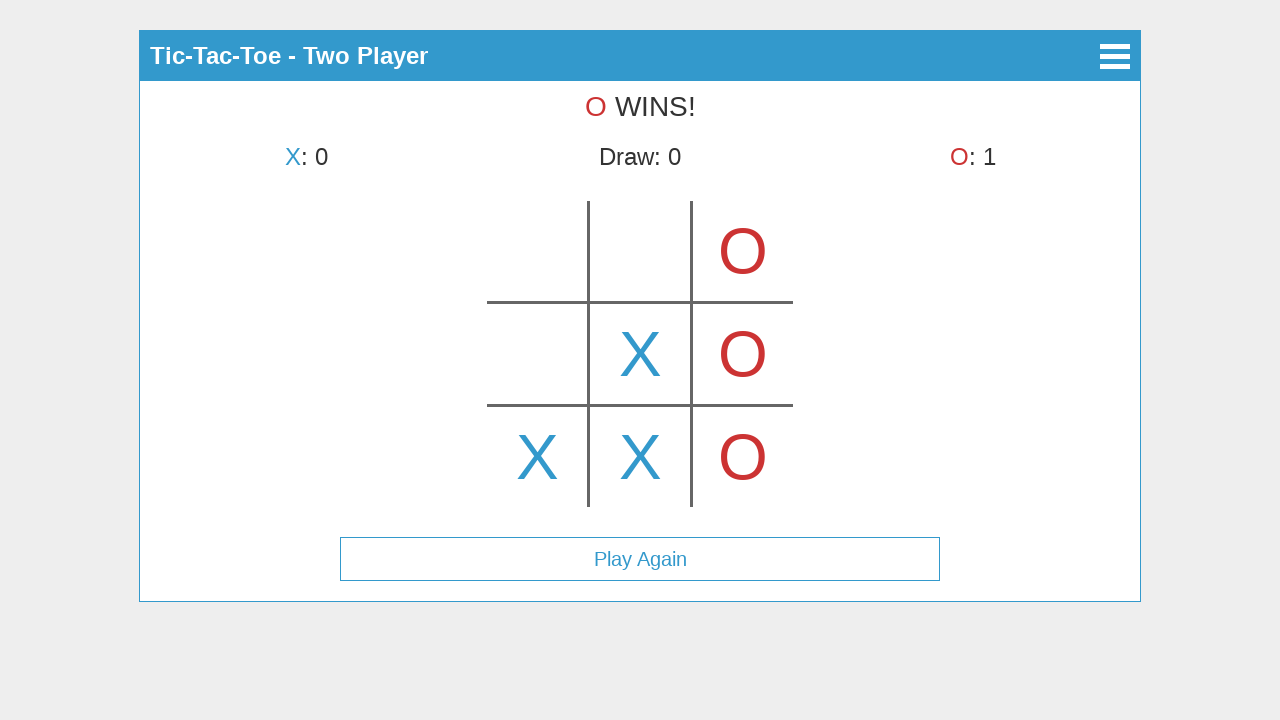

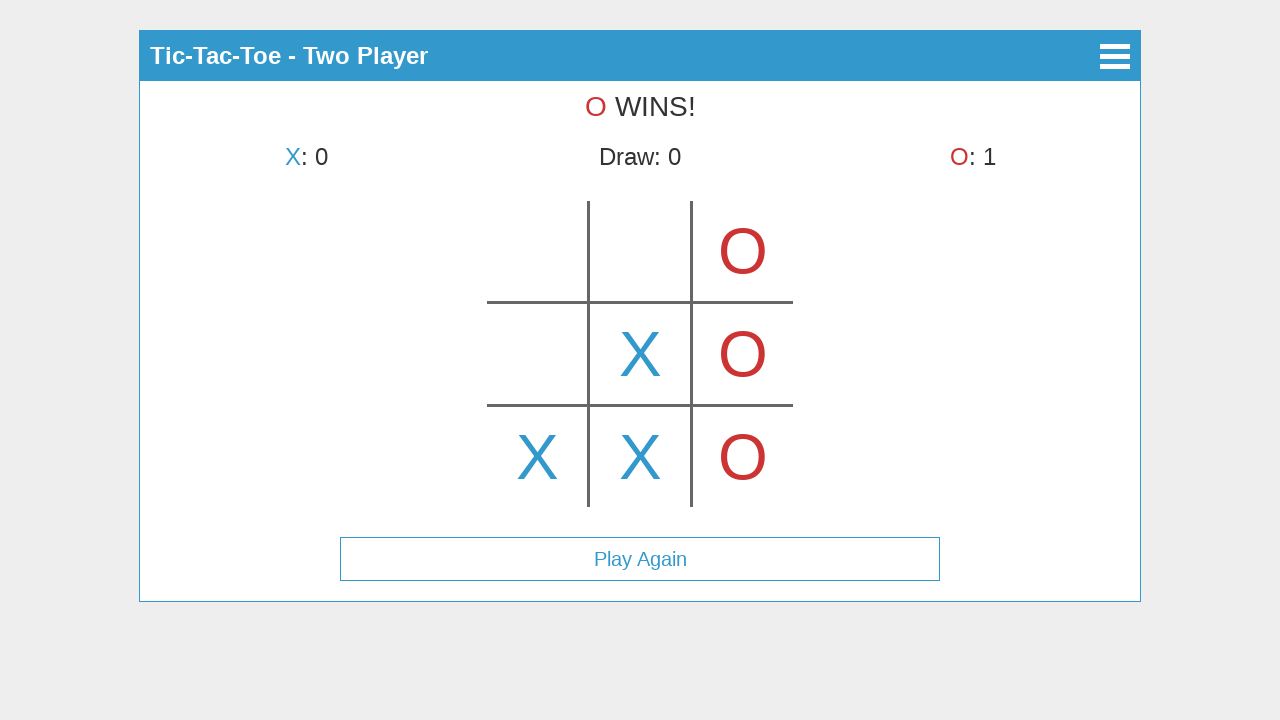